Tests radio button selection on a student registration form by selecting Female radio button, then iterating through gender options and selecting Male

Starting URL: https://www.automationtestinginsider.com/2019/08/student-registration-form.html

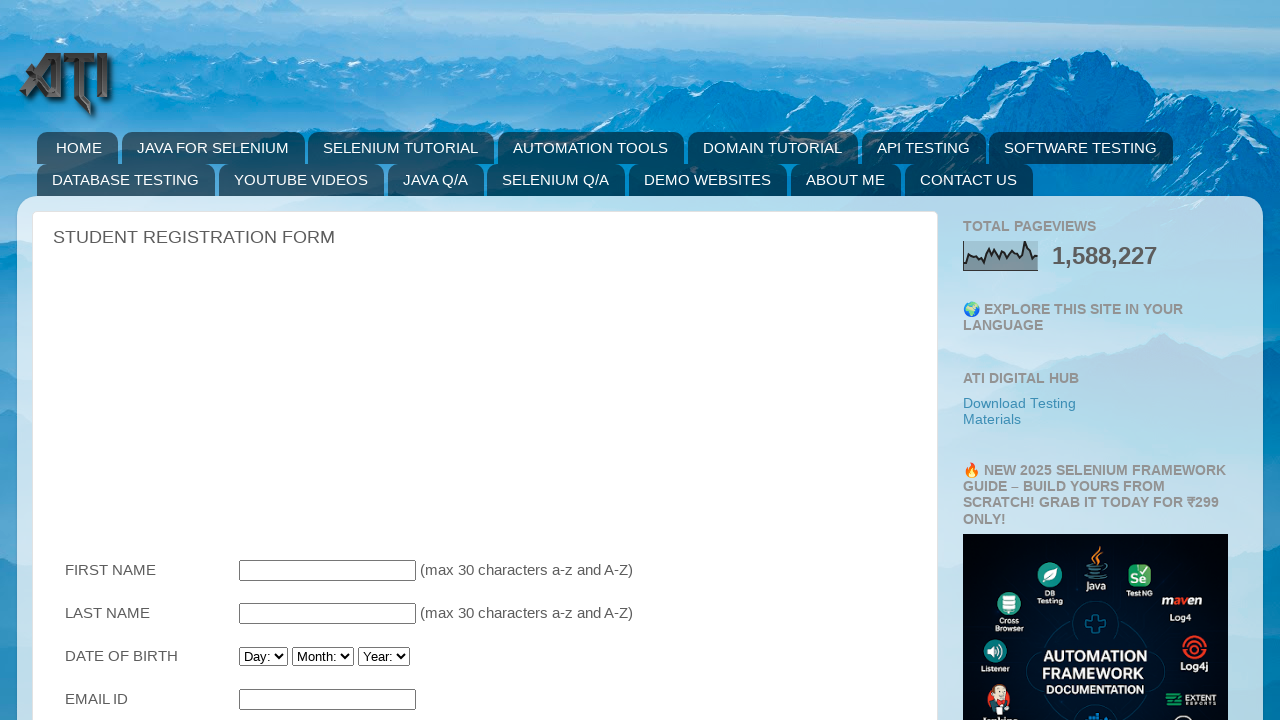

Waited 2 seconds for page to load
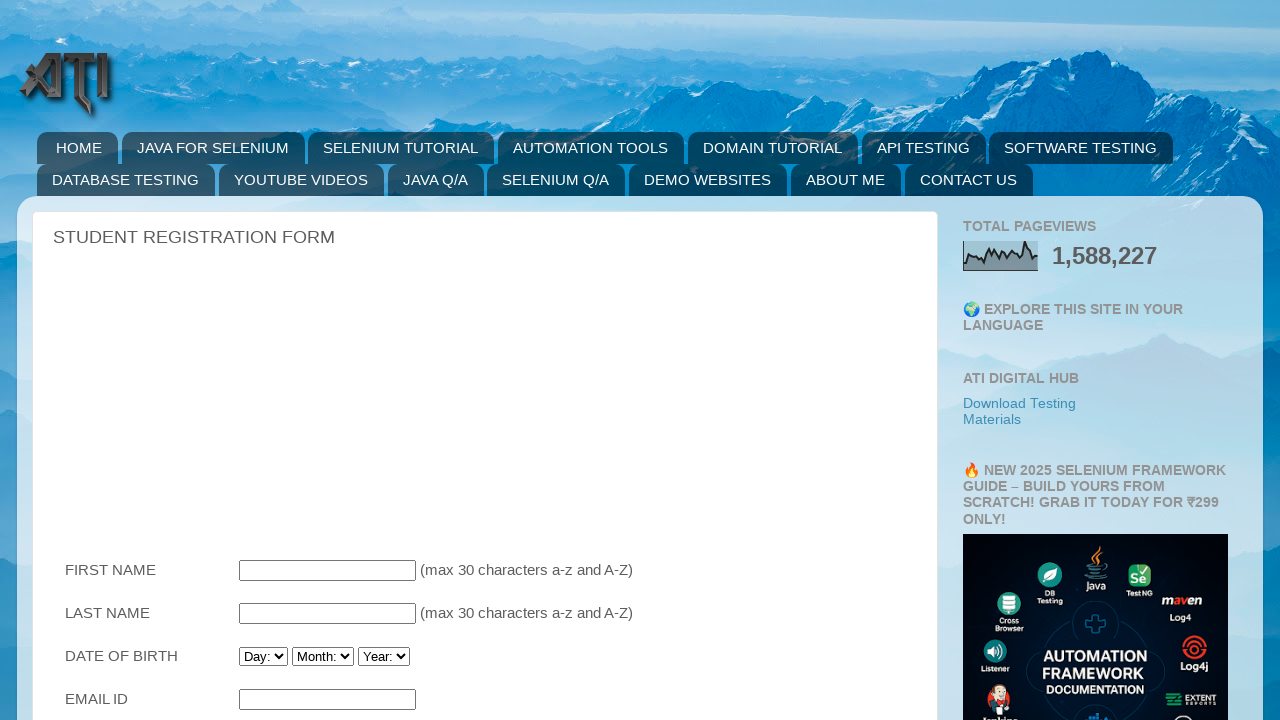

Located Female radio button
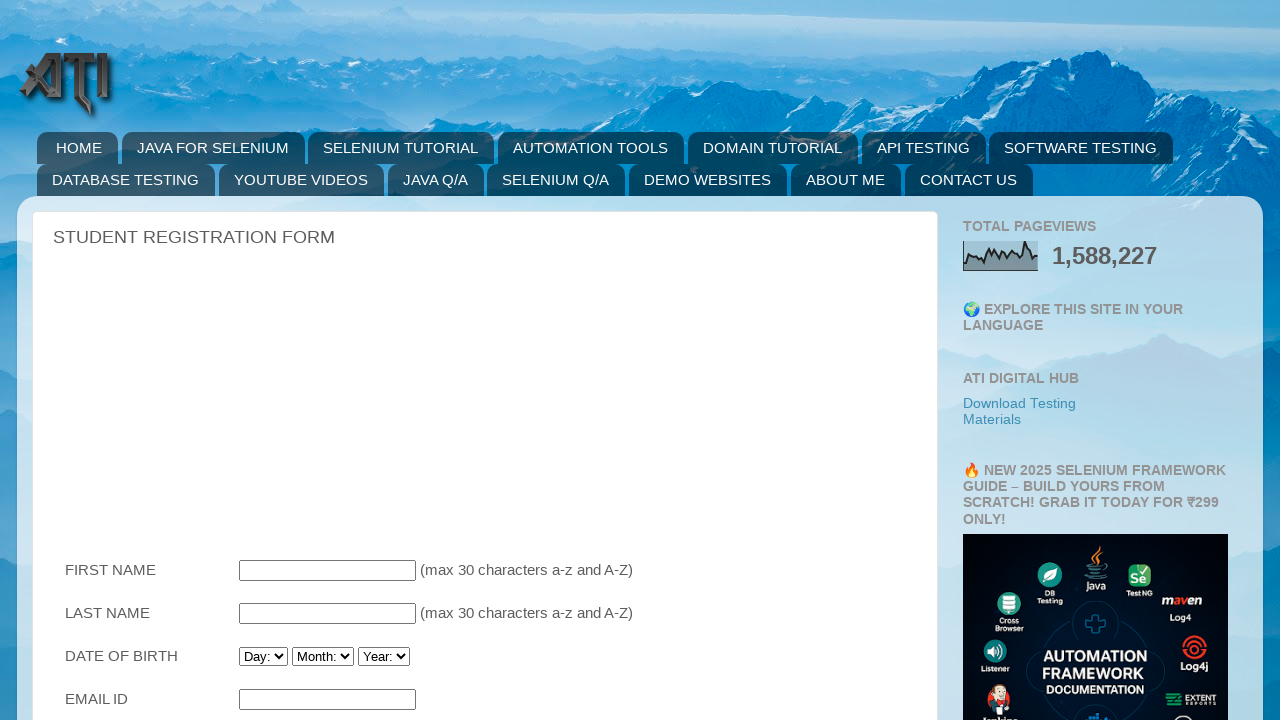

Scrolled Female radio button into view
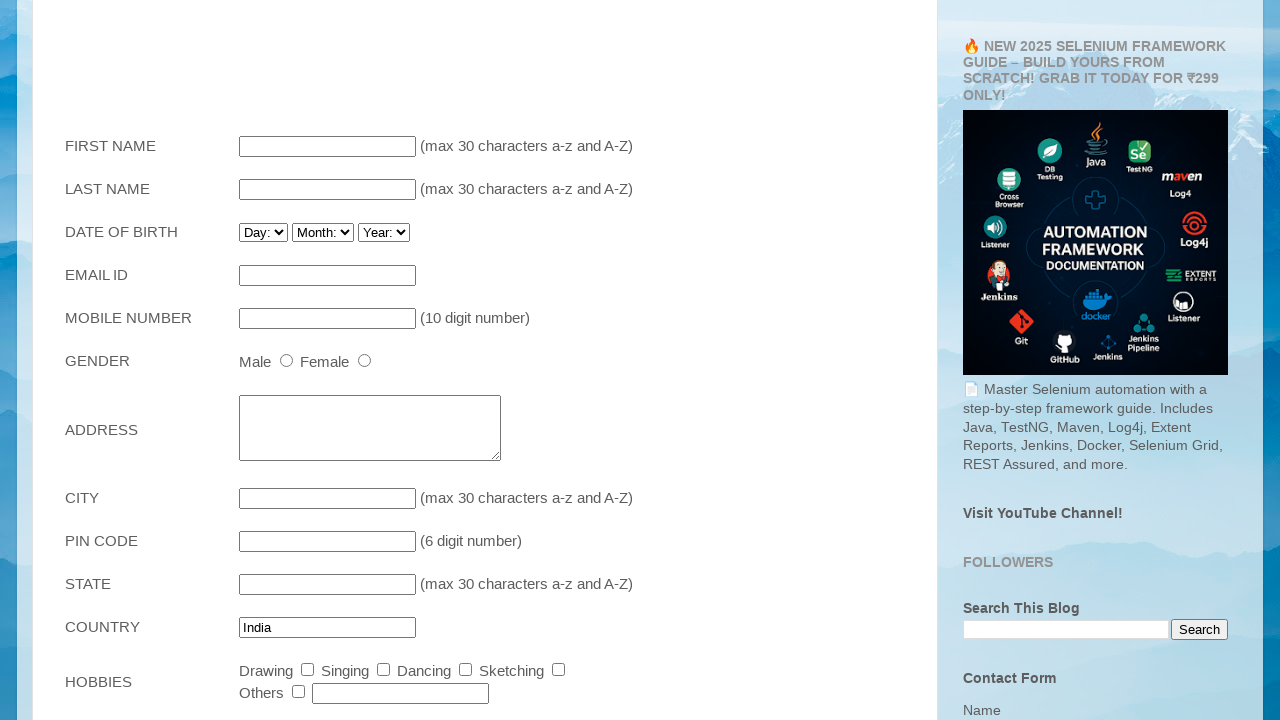

Selected Female radio button at (364, 360) on input[value='Female']
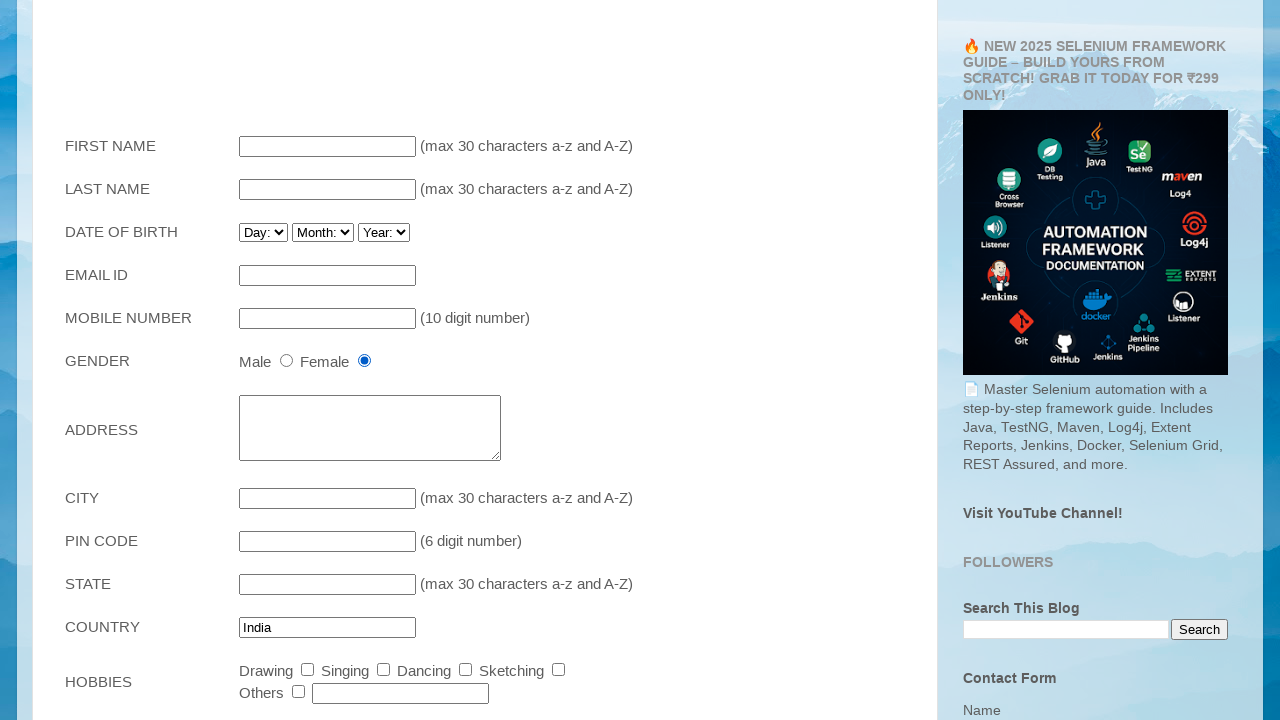

Selected Male radio button at (286, 360) on input[name='Gender'][value='Male']
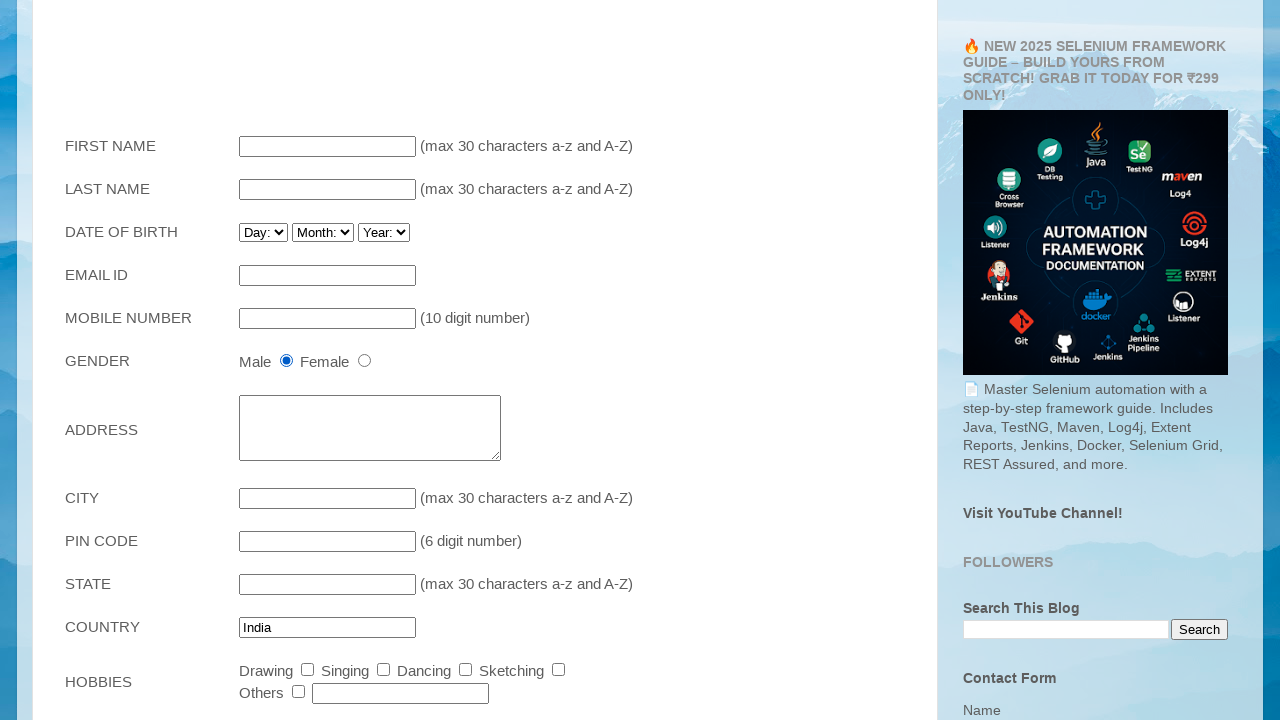

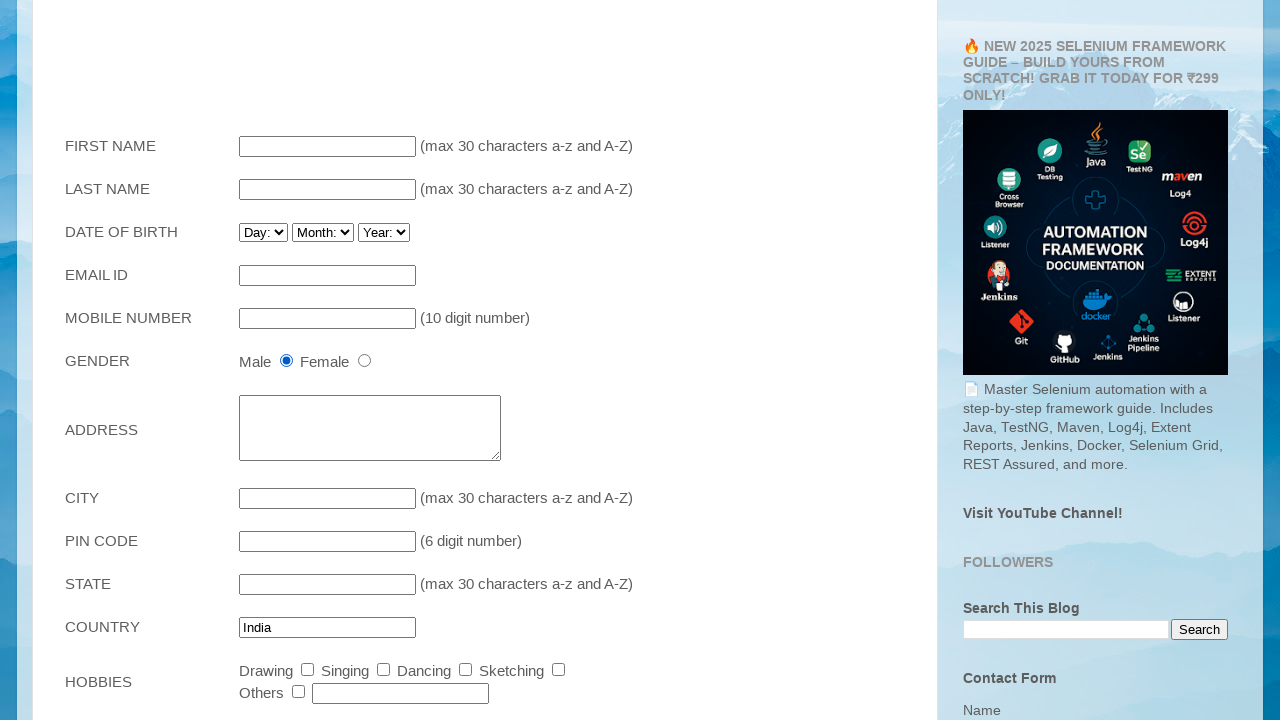